Tests clicking on the first blog post displayed on dev.to main page and verifies the user is redirected to the correct blog article page.

Starting URL: https://dev.to

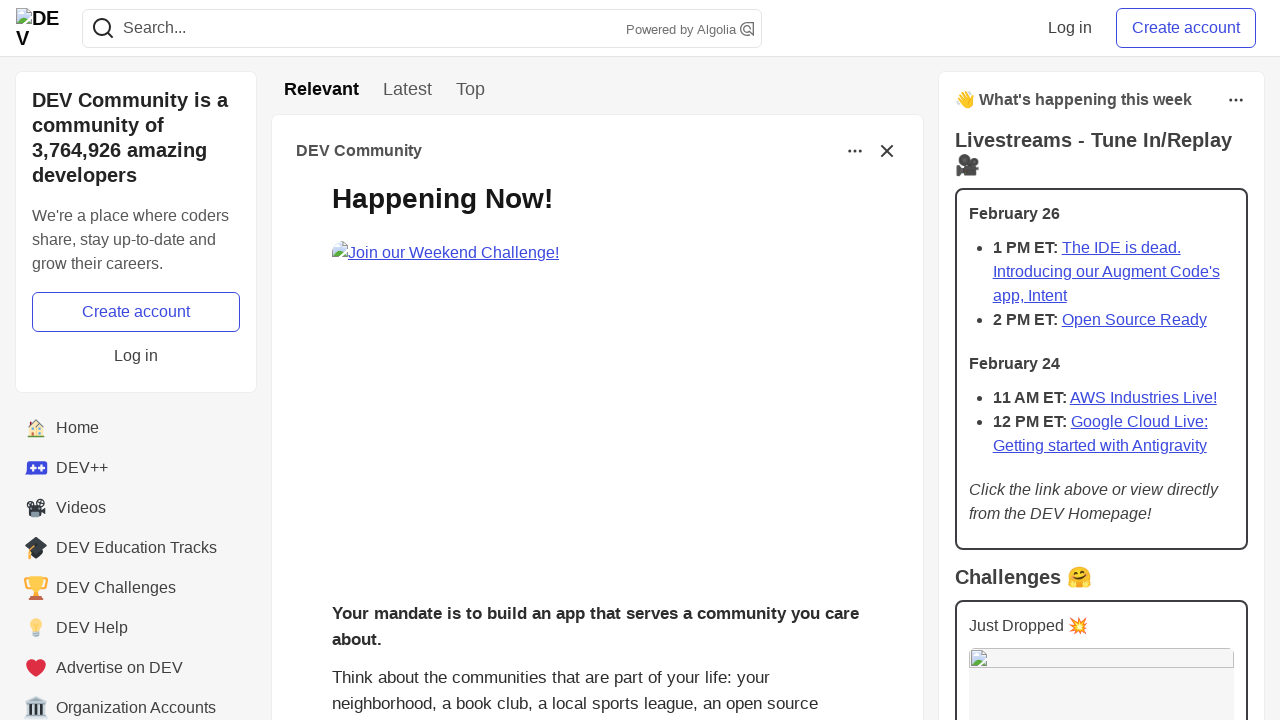

Located the first blog post link on dev.to main page
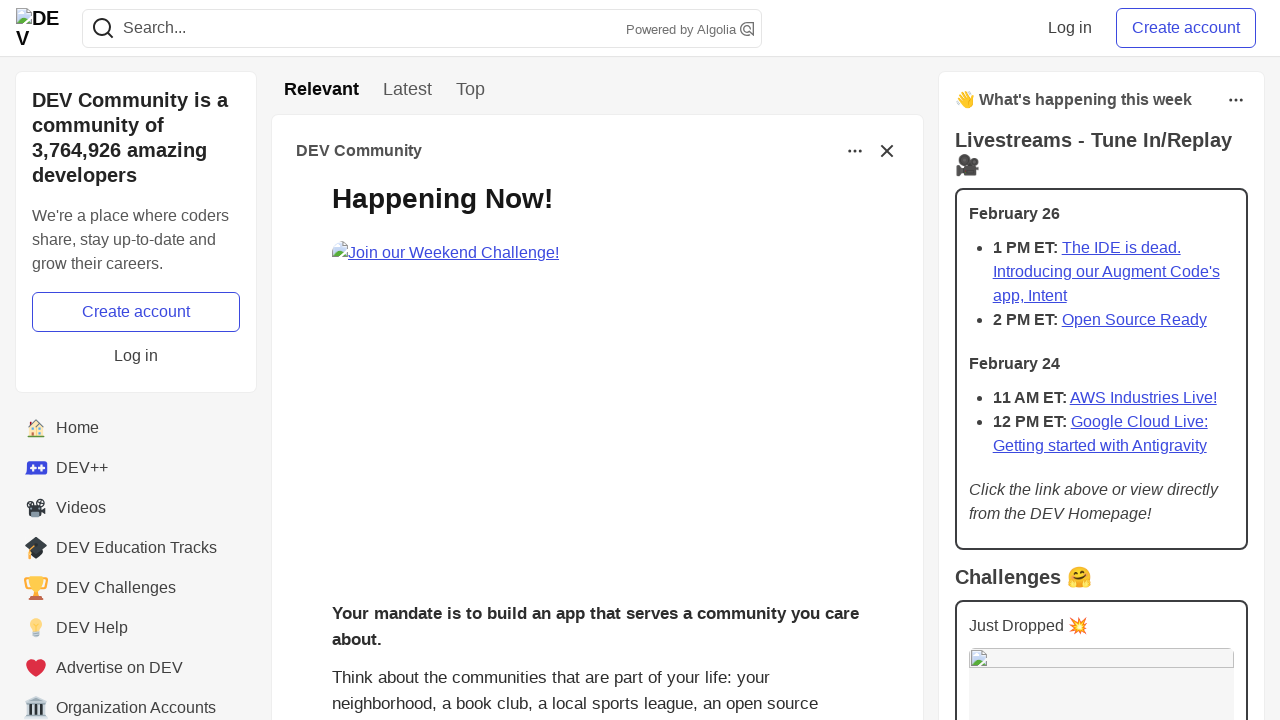

Extracted first blog post title: 
          What was your win this week?!
        
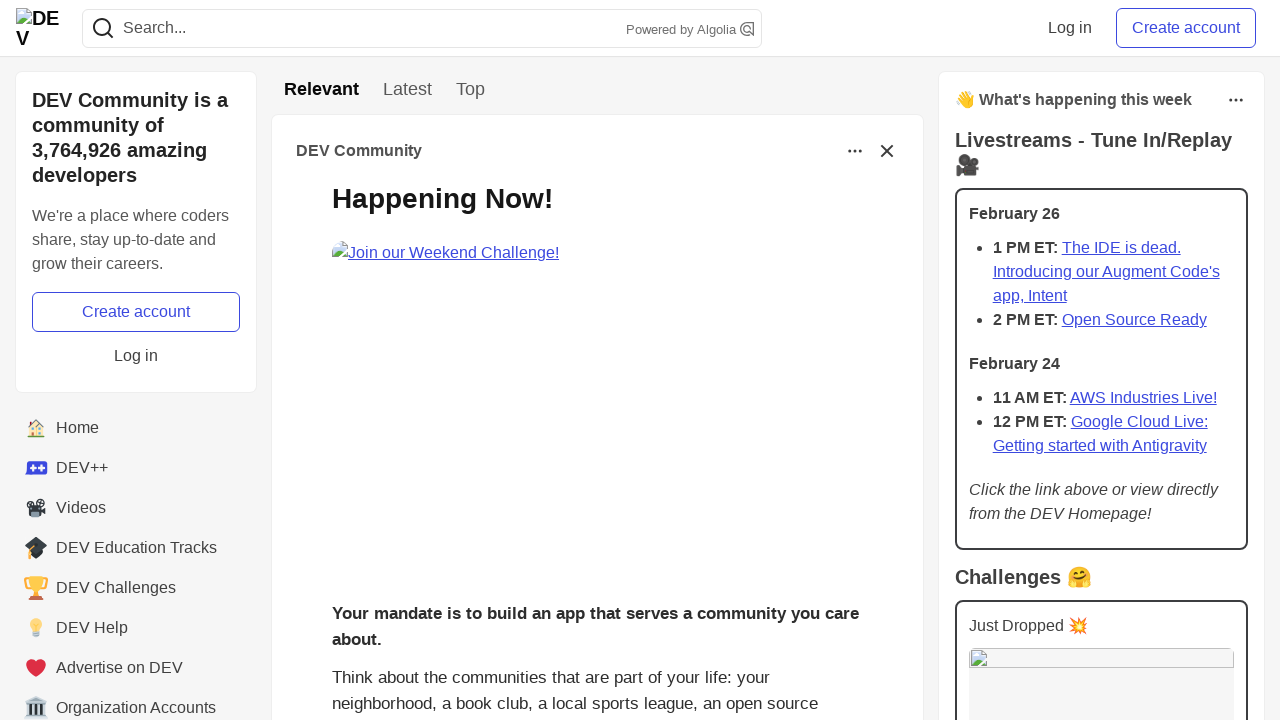

Clicked on the first blog post at (617, 388) on h2.crayons-story__title > a >> nth=0
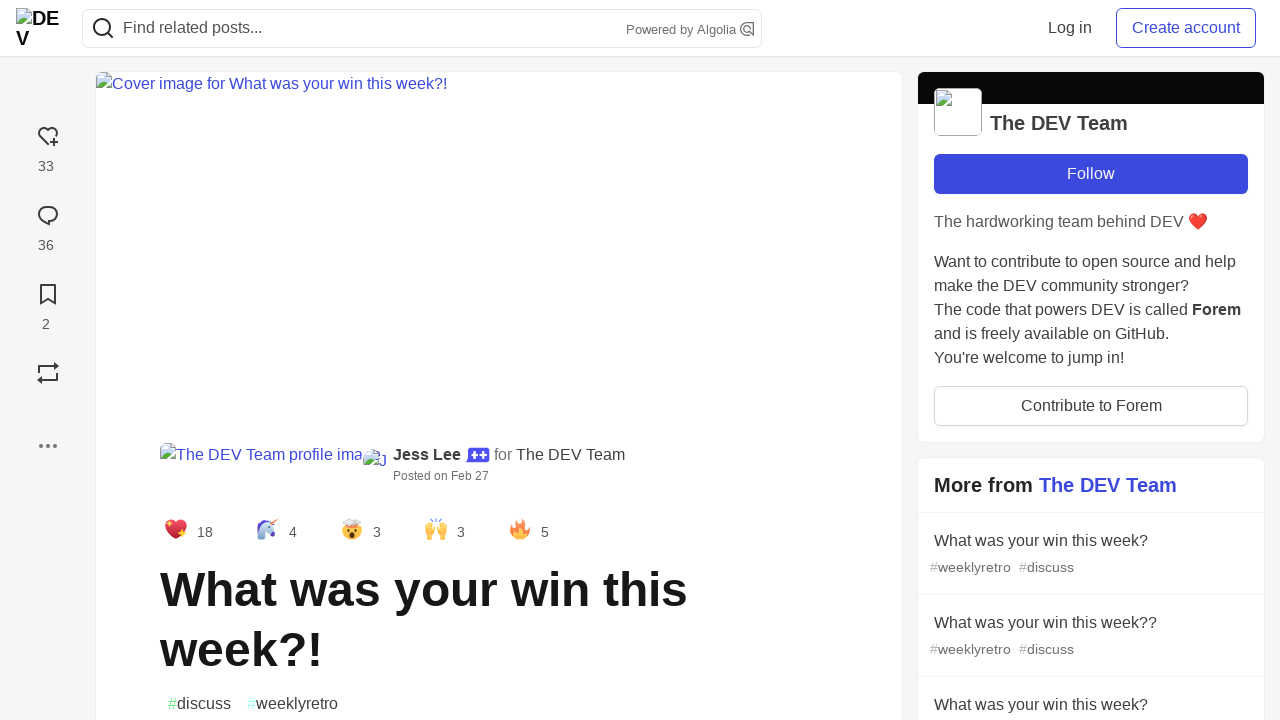

Blog article page loaded with h1 title element visible
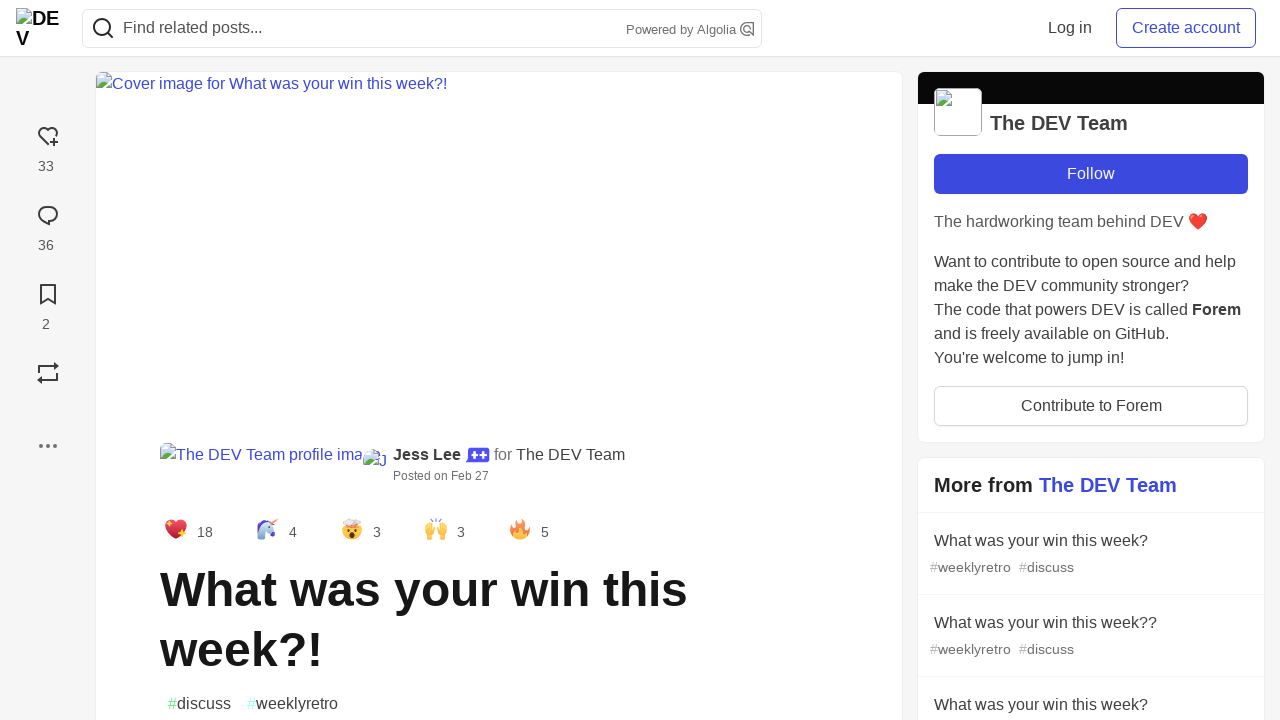

Extracted blog article title from page: 
                What was your win this week?!
              
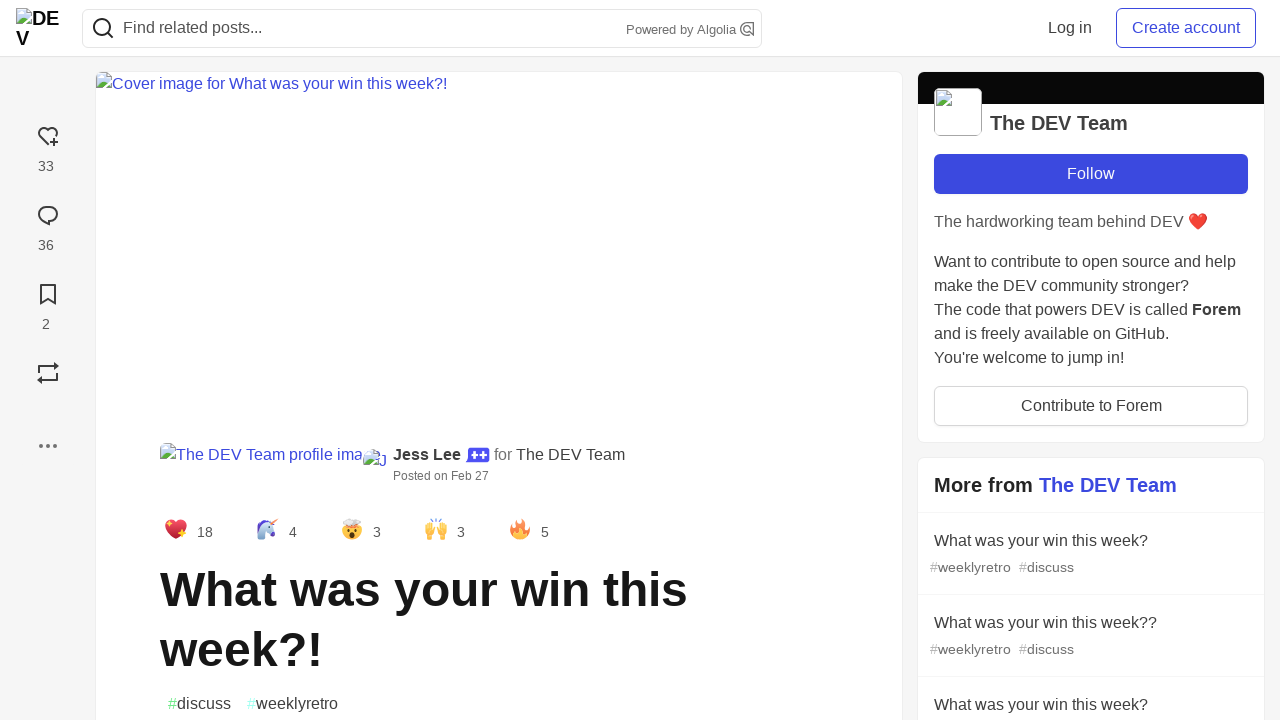

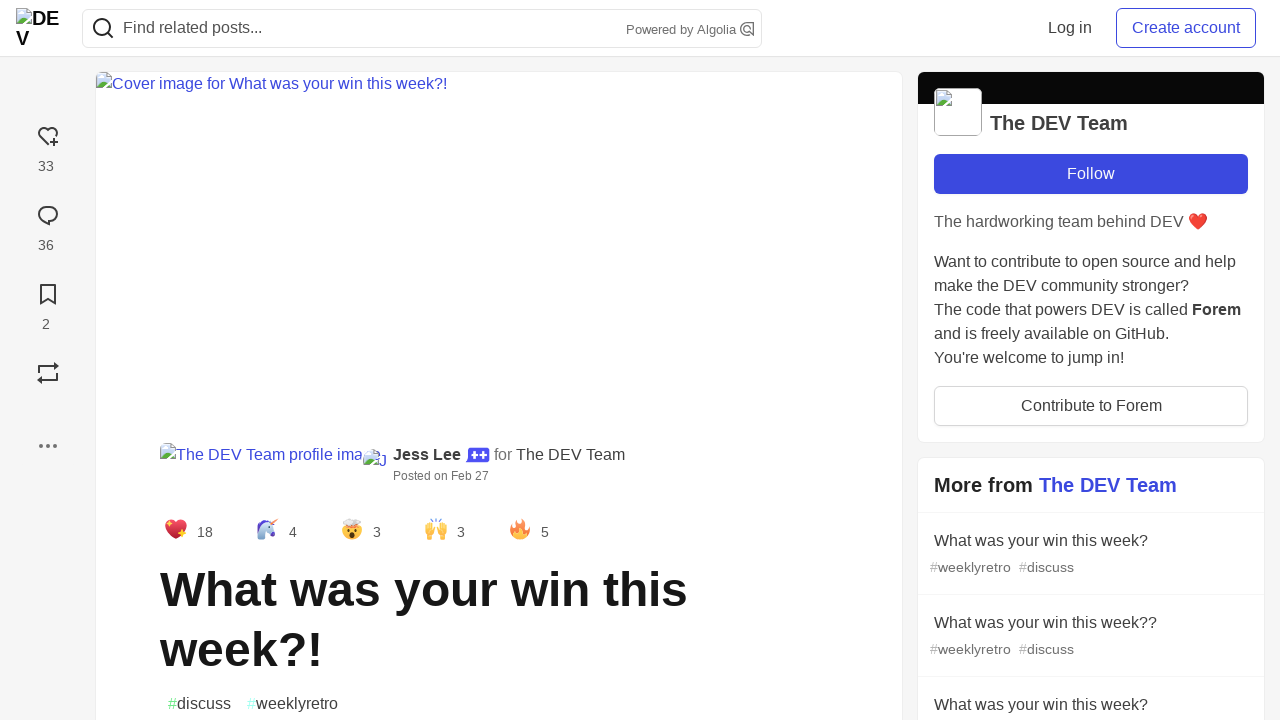